Tests radio button and checkbox interactions on a practice automation page by clicking male and other radio buttons, then selecting bike and car checkboxes

Starting URL: https://ultimateqa.com/simple-html-elements-for-automation/

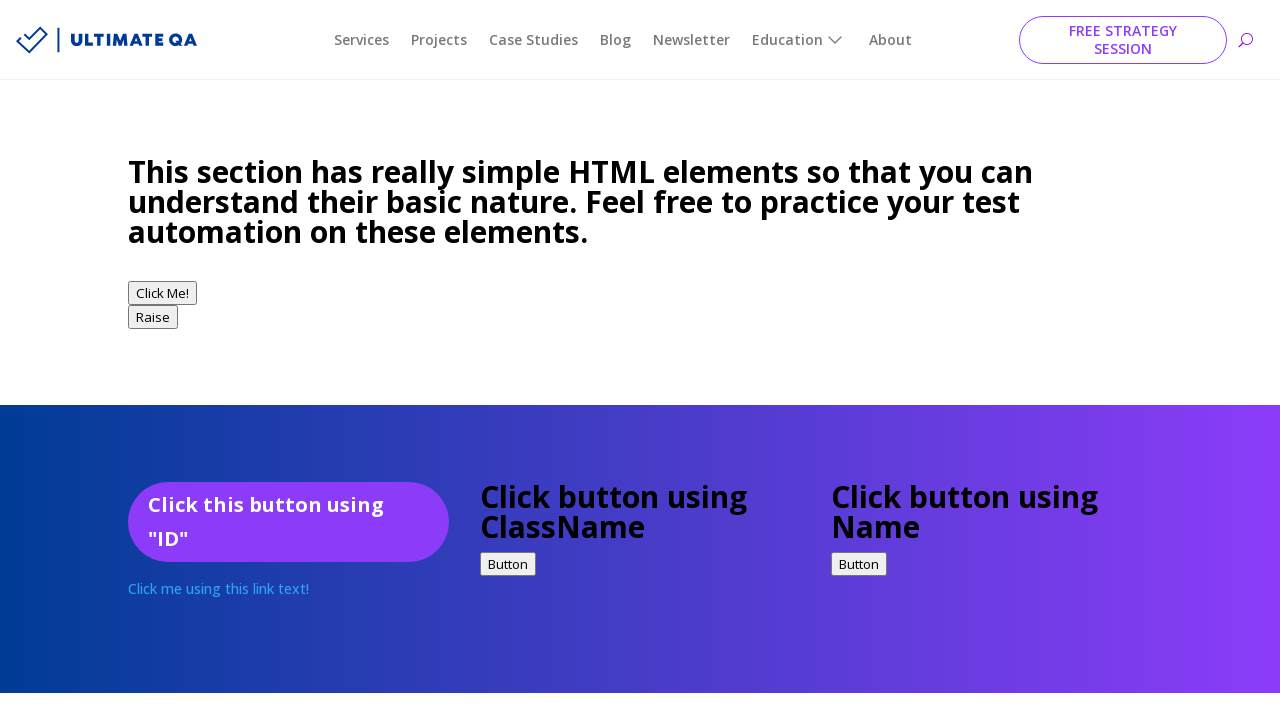

Clicked Male radio button at (140, 360) on input[value='male']
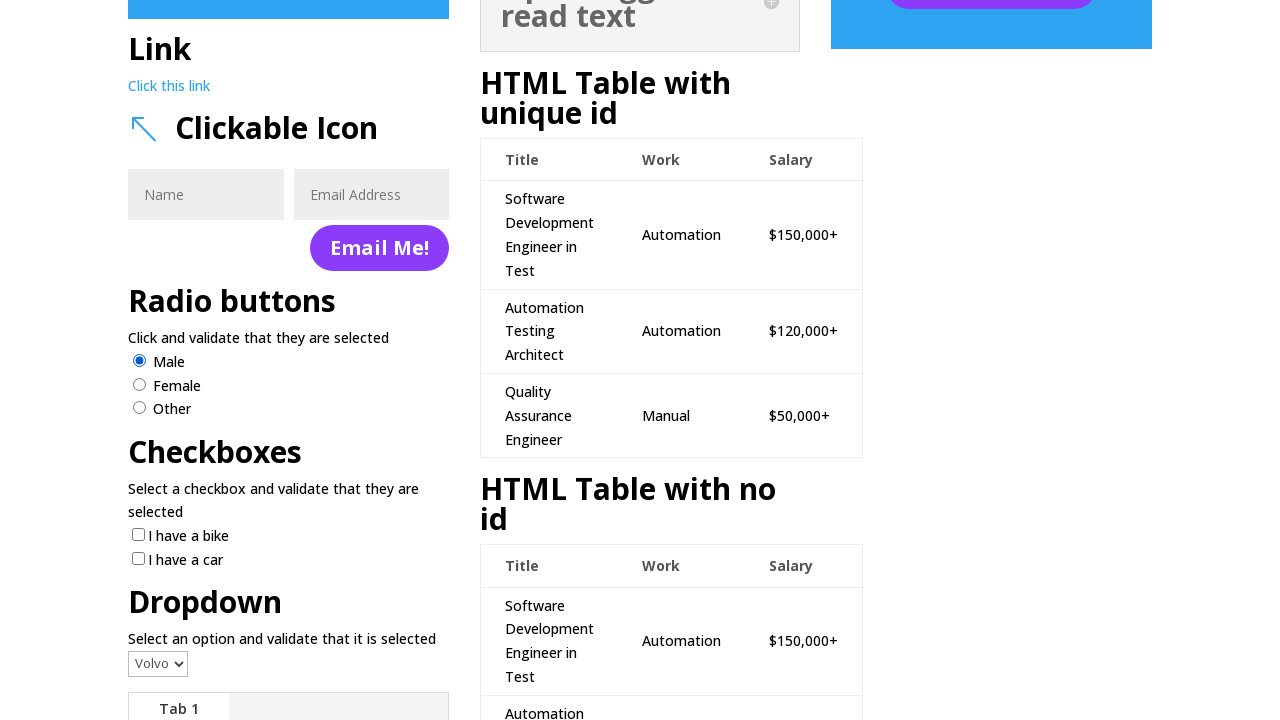

Clicked Other radio button at (140, 408) on input[value='other']
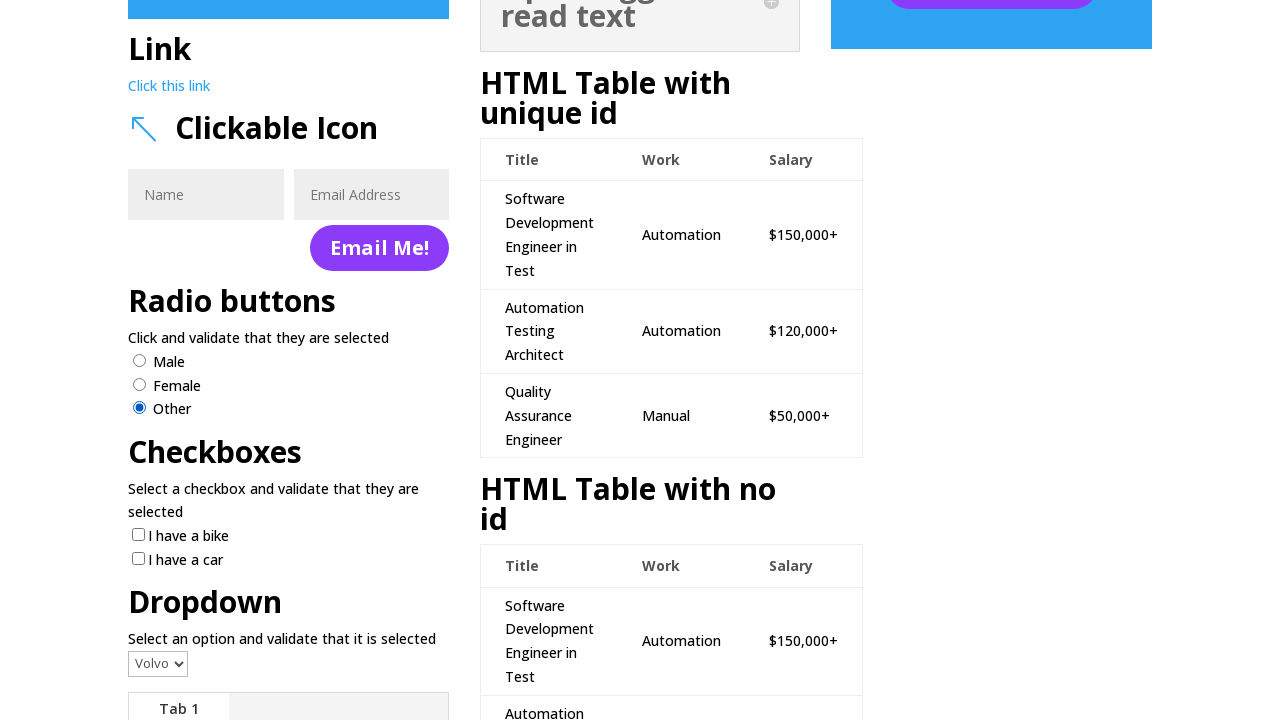

Clicked Bike checkbox at (138, 535) on input[value='Bike']
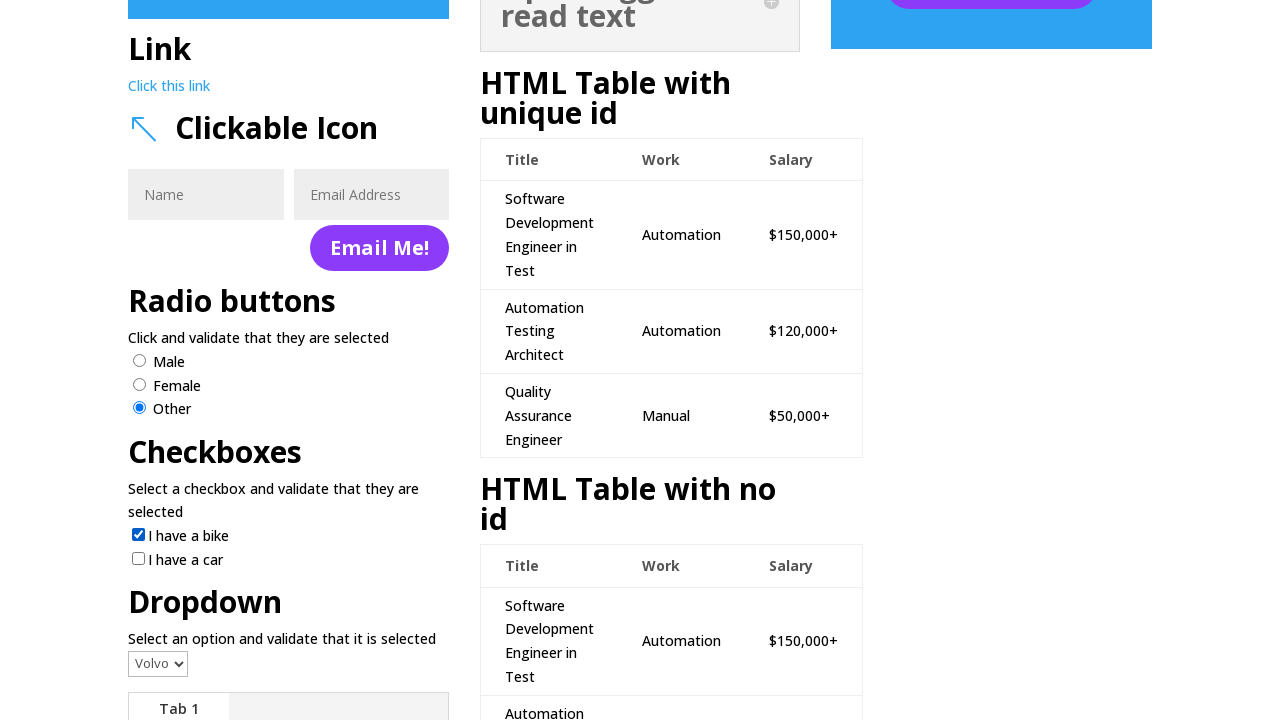

Clicked Car checkbox at (138, 558) on input[value='Car']
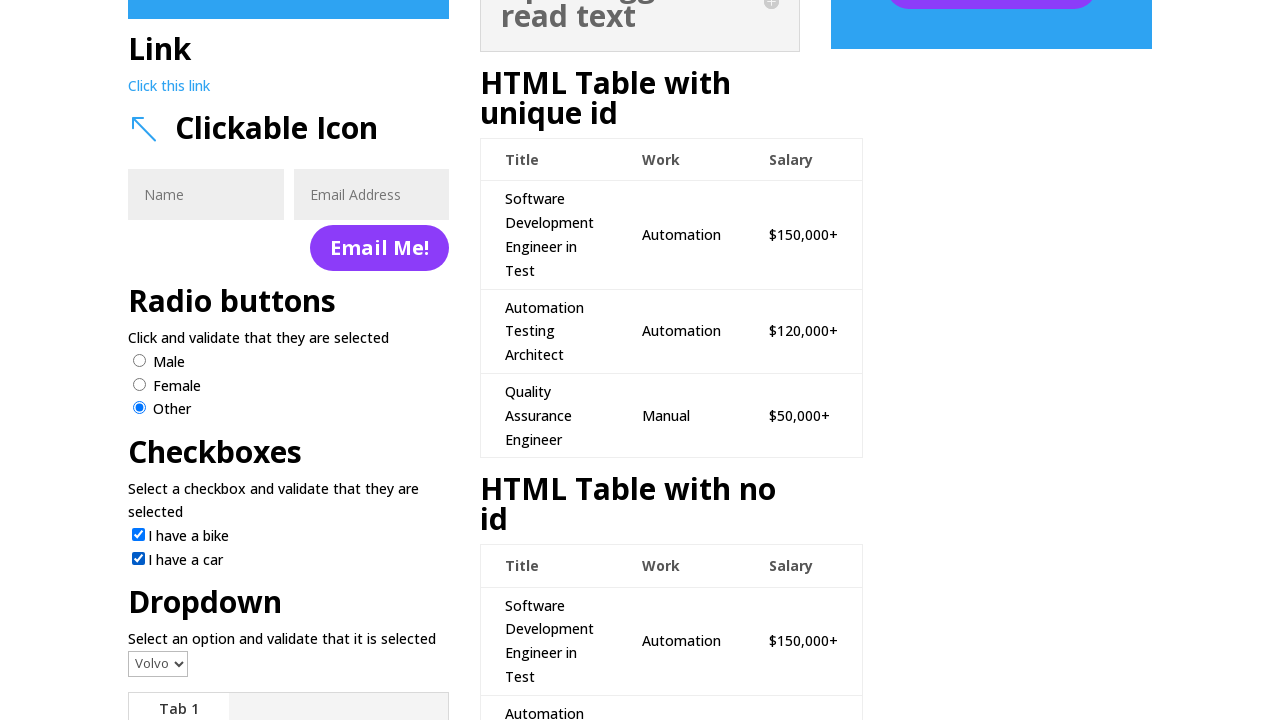

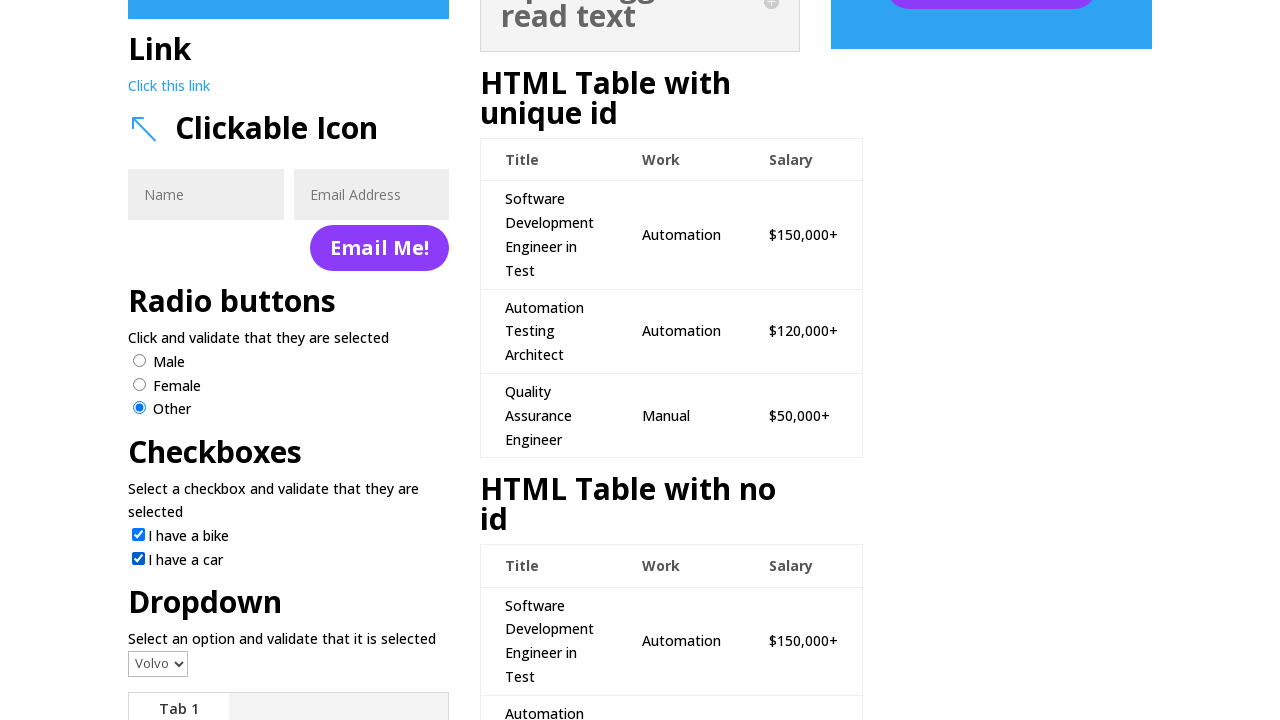